Tests NuGet package search functionality by entering "yaml" in the search box, clicking search, and verifying that package results display with non-empty titles and descriptions.

Starting URL: https://nuget.org

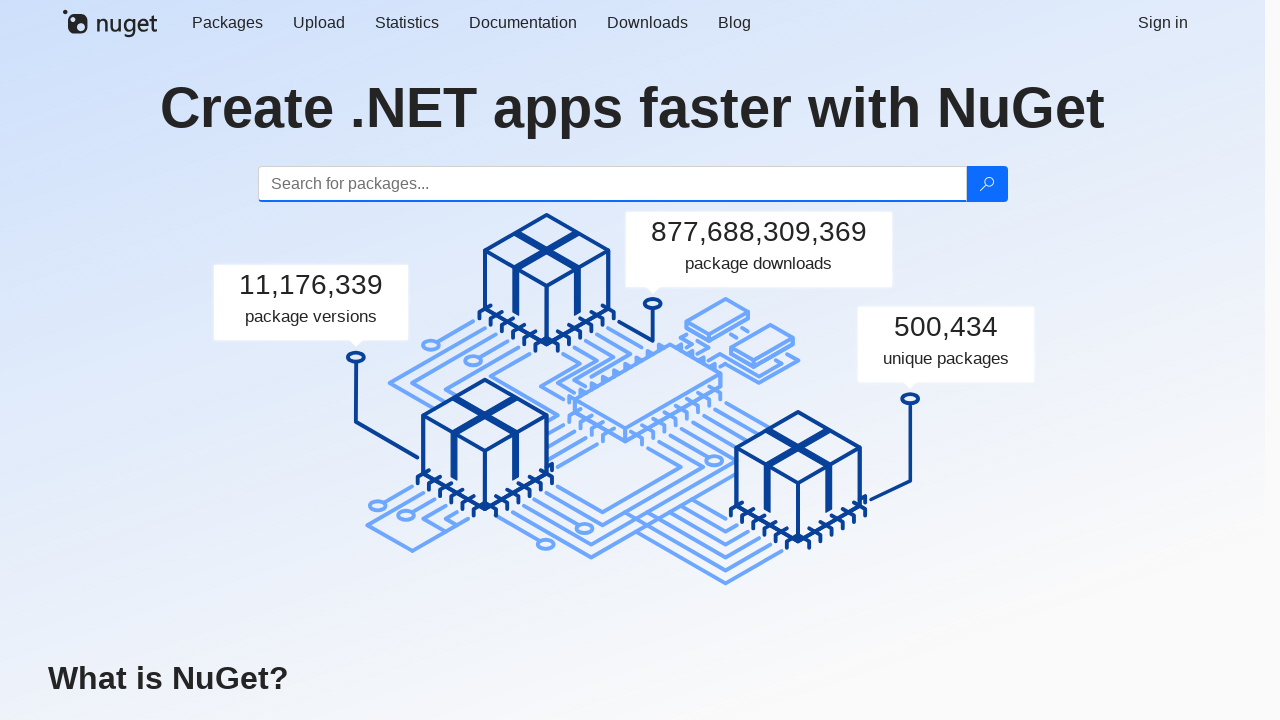

Filled search box with 'yaml' on #search
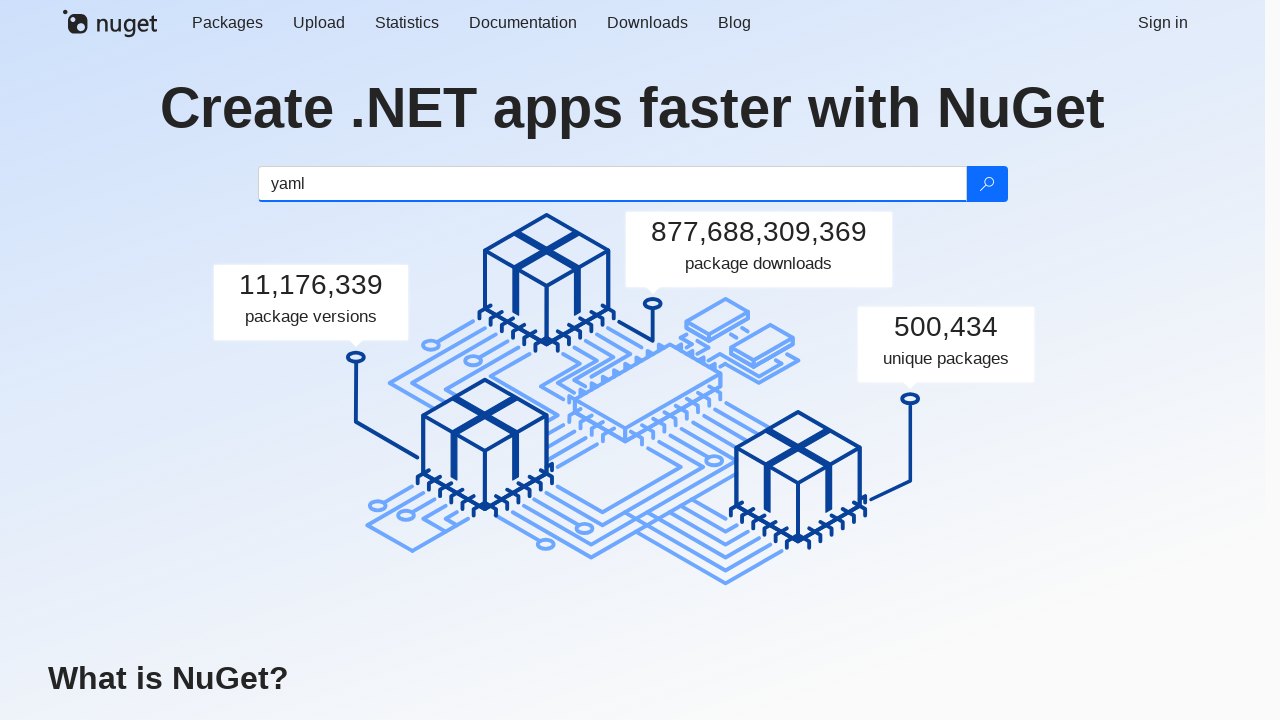

Clicked search button at (986, 184) on .btn-search
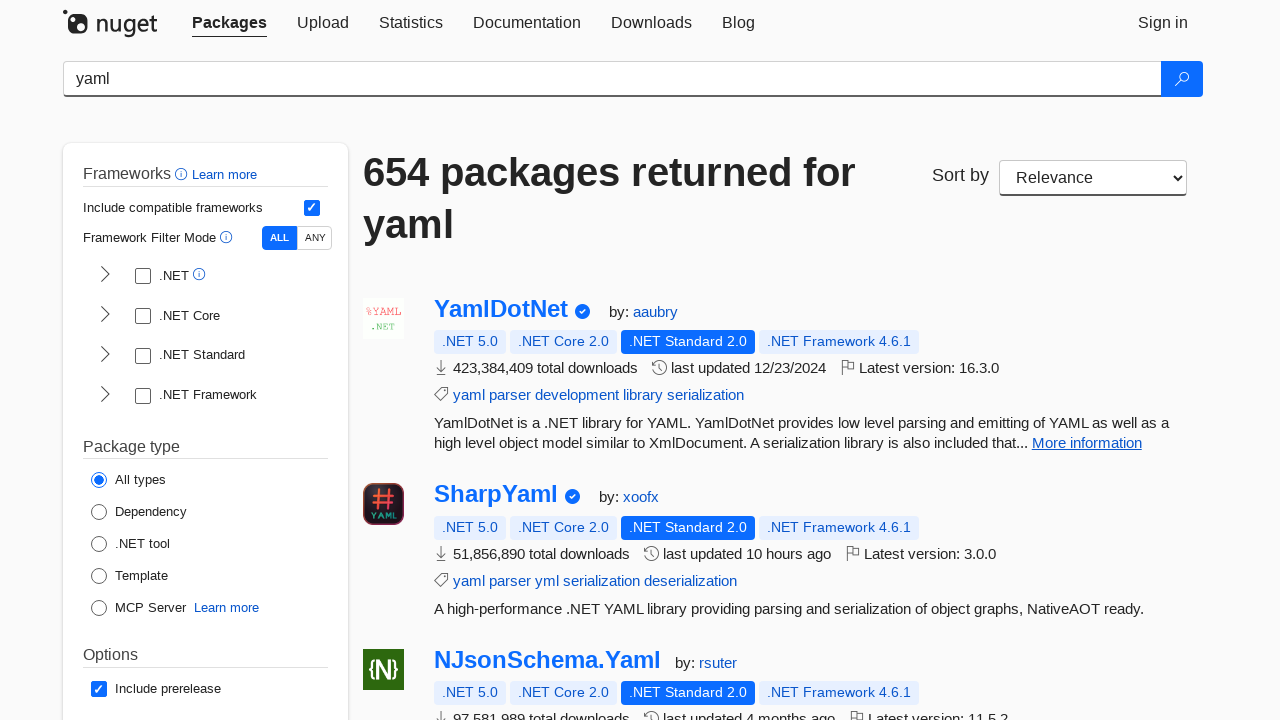

Package results loaded
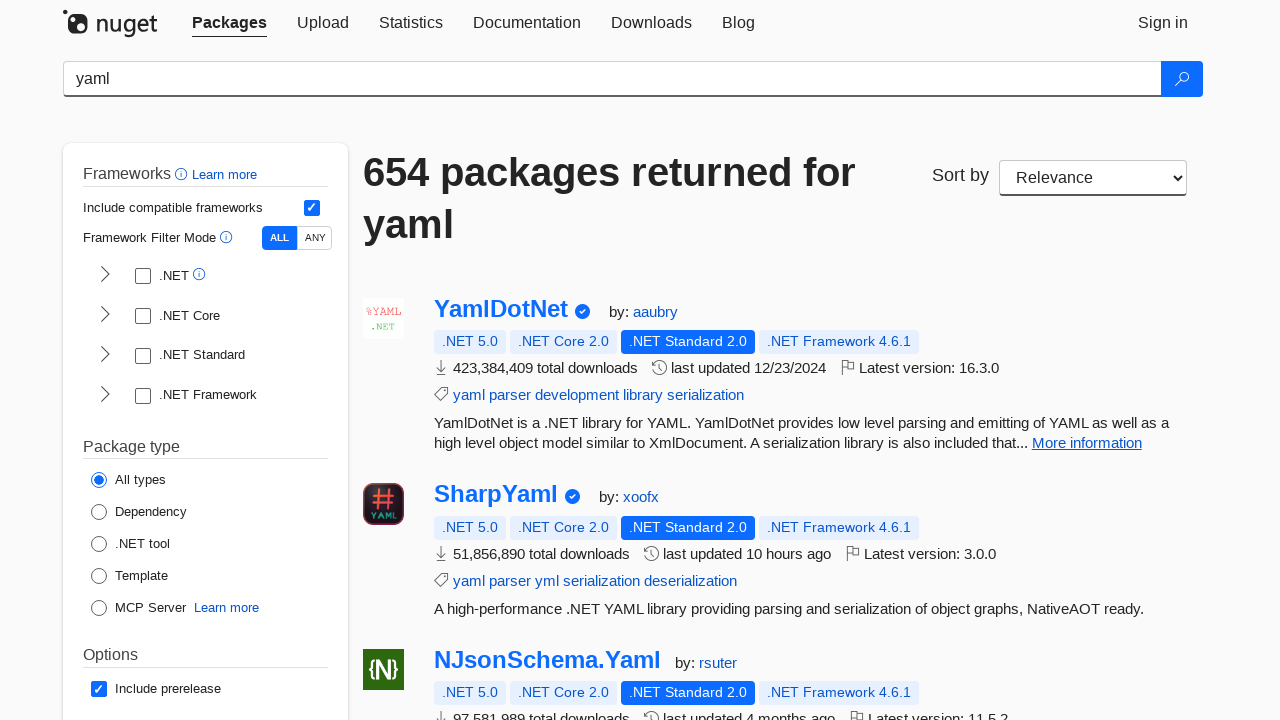

Retrieved 20 packages from search results
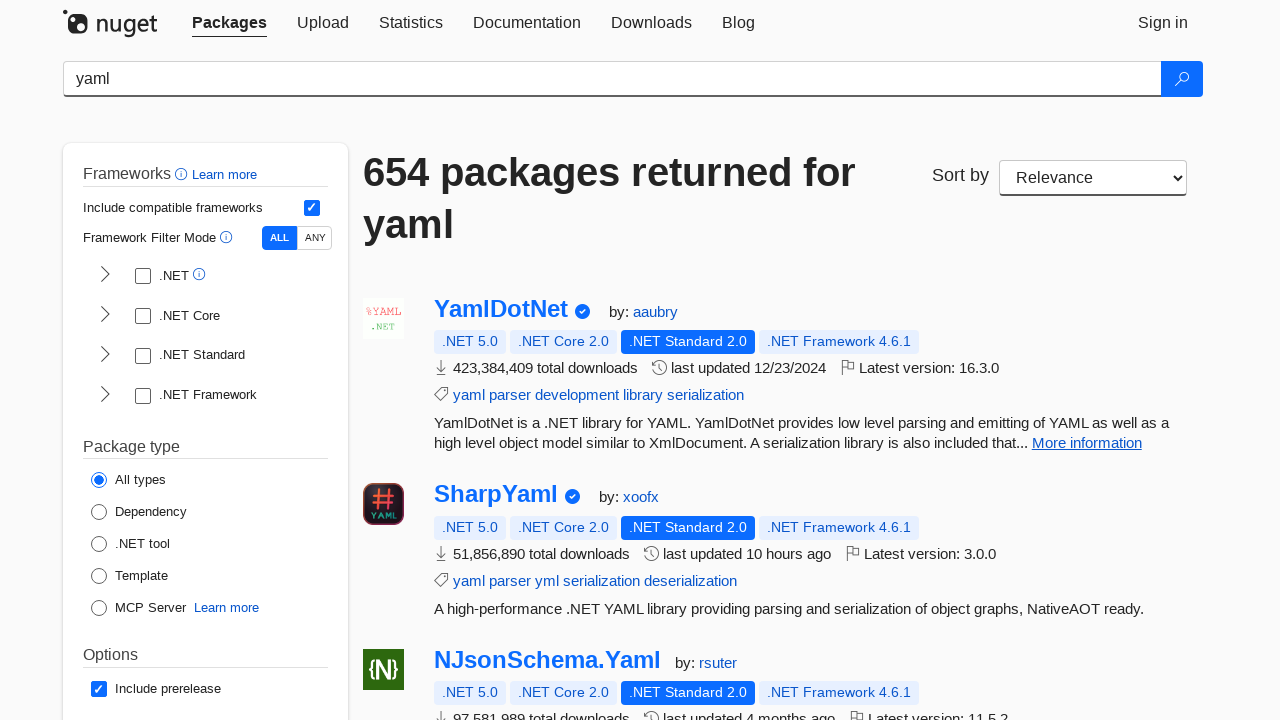

Verified package 'YamlDotNet' has non-empty title and description
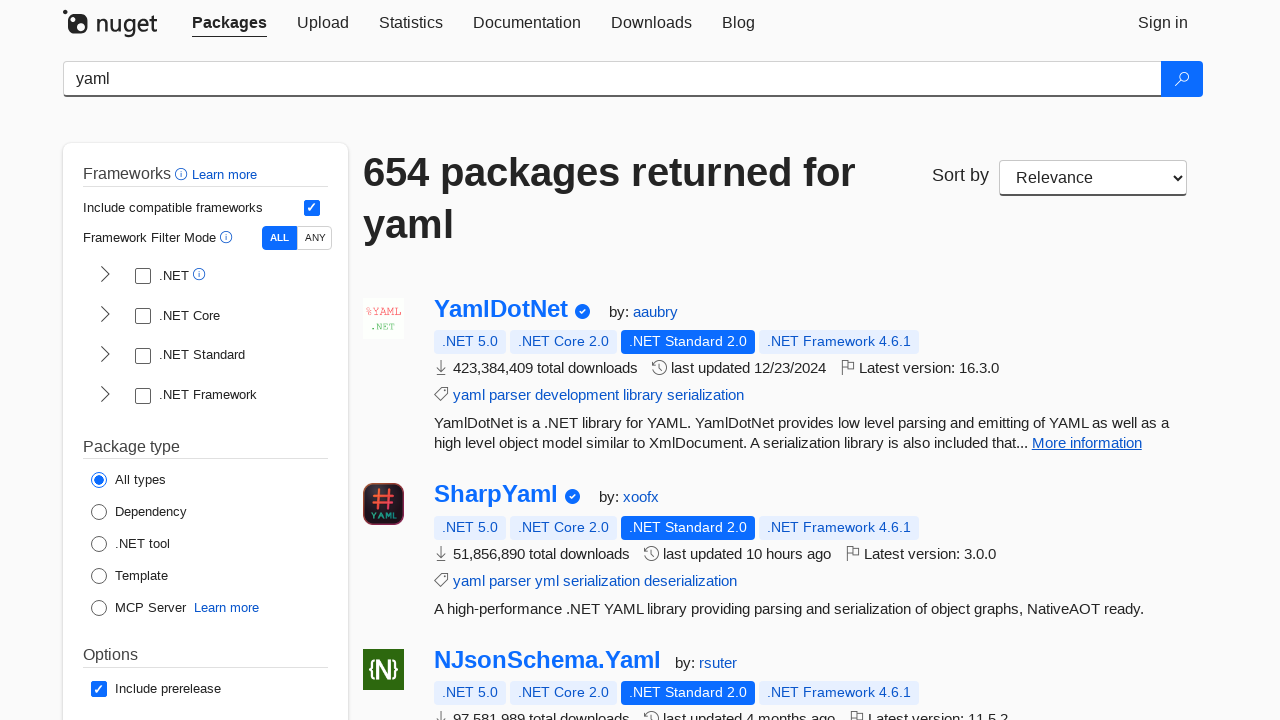

Verified package 'SharpYaml' has non-empty title and description
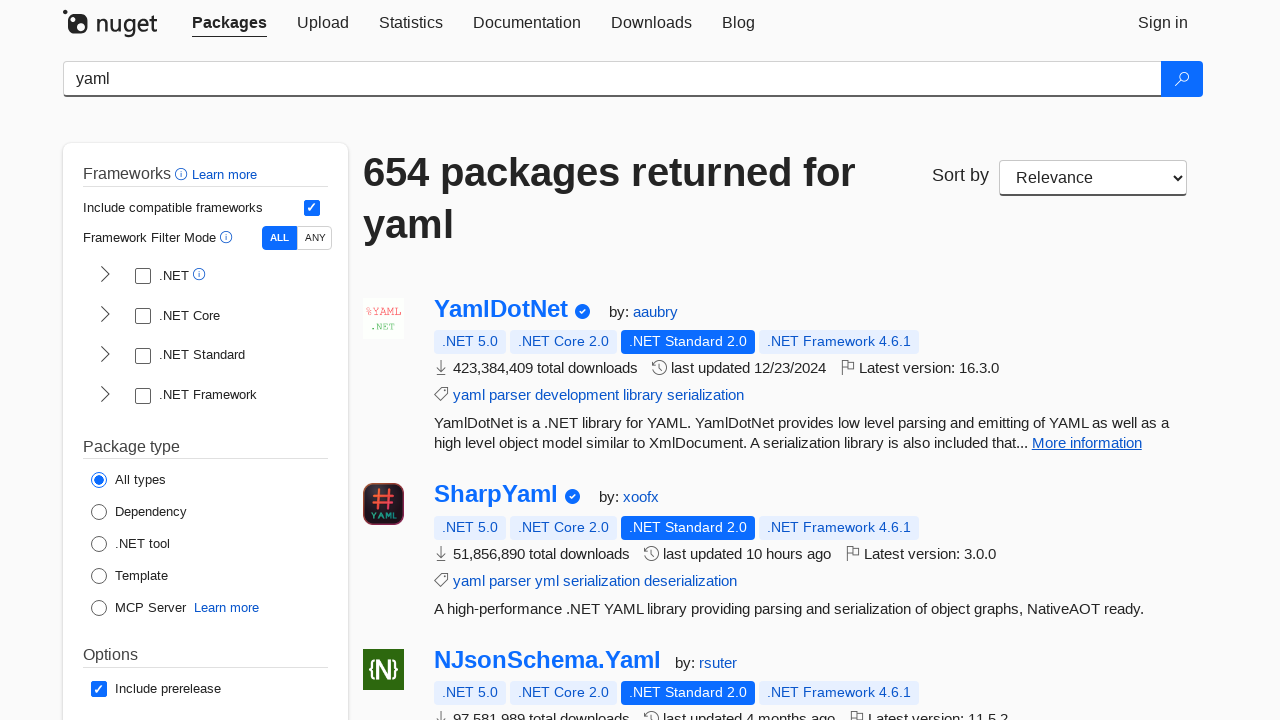

Verified package 'NJsonSchema.Yaml' has non-empty title and description
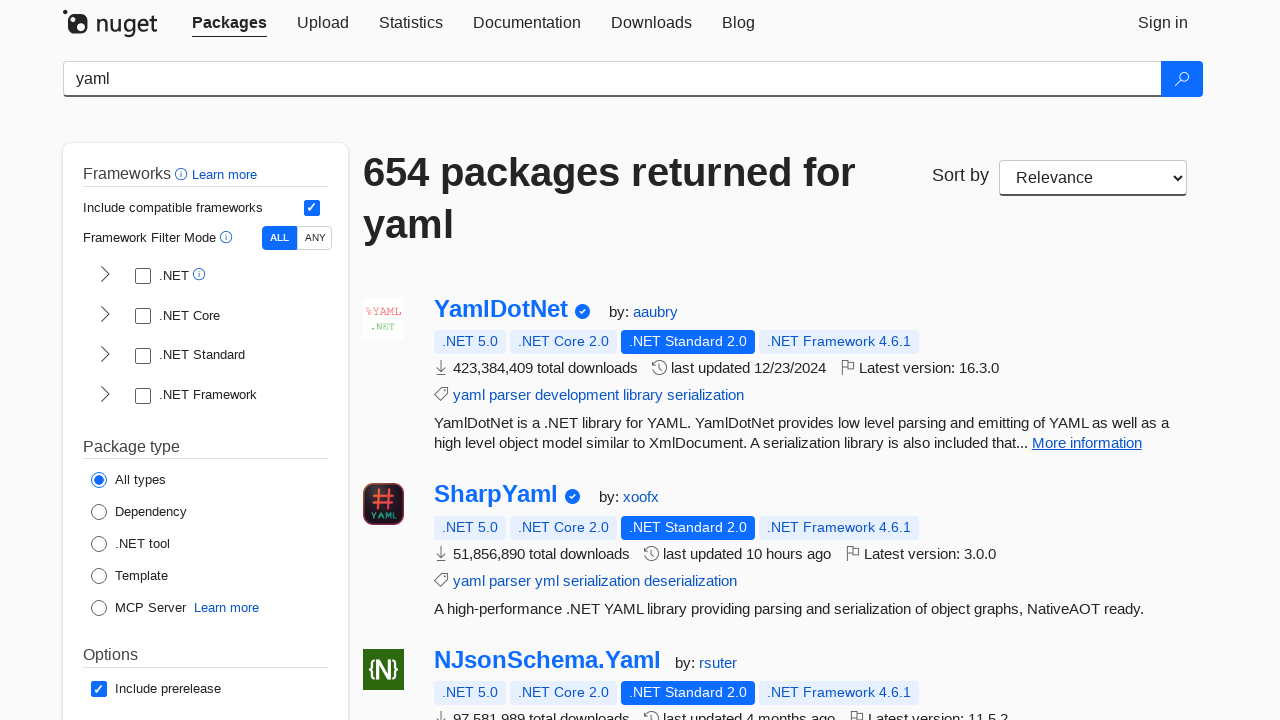

Verified package 'NSwag.Core.Yaml' has non-empty title and description
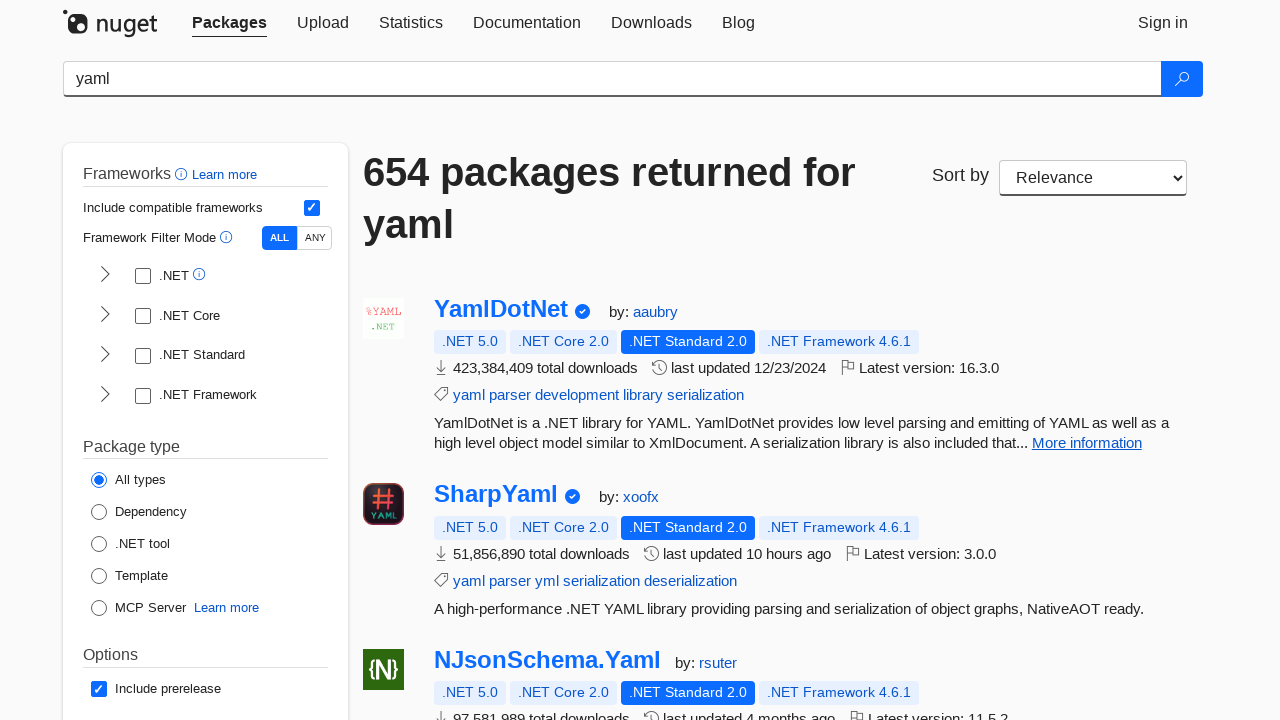

Verified package 'NetEscapades.Configuration.Yaml' has non-empty title and description
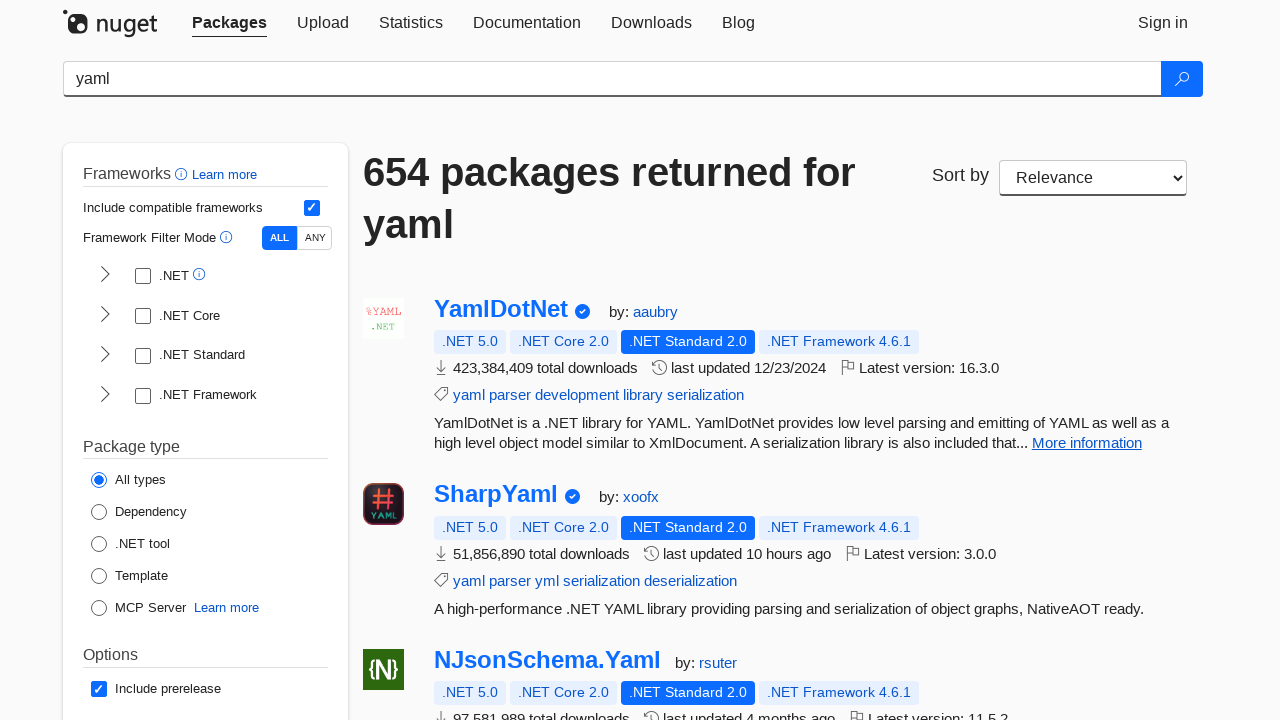

Verified package 'YamlDotNet.NetCore' has non-empty title and description
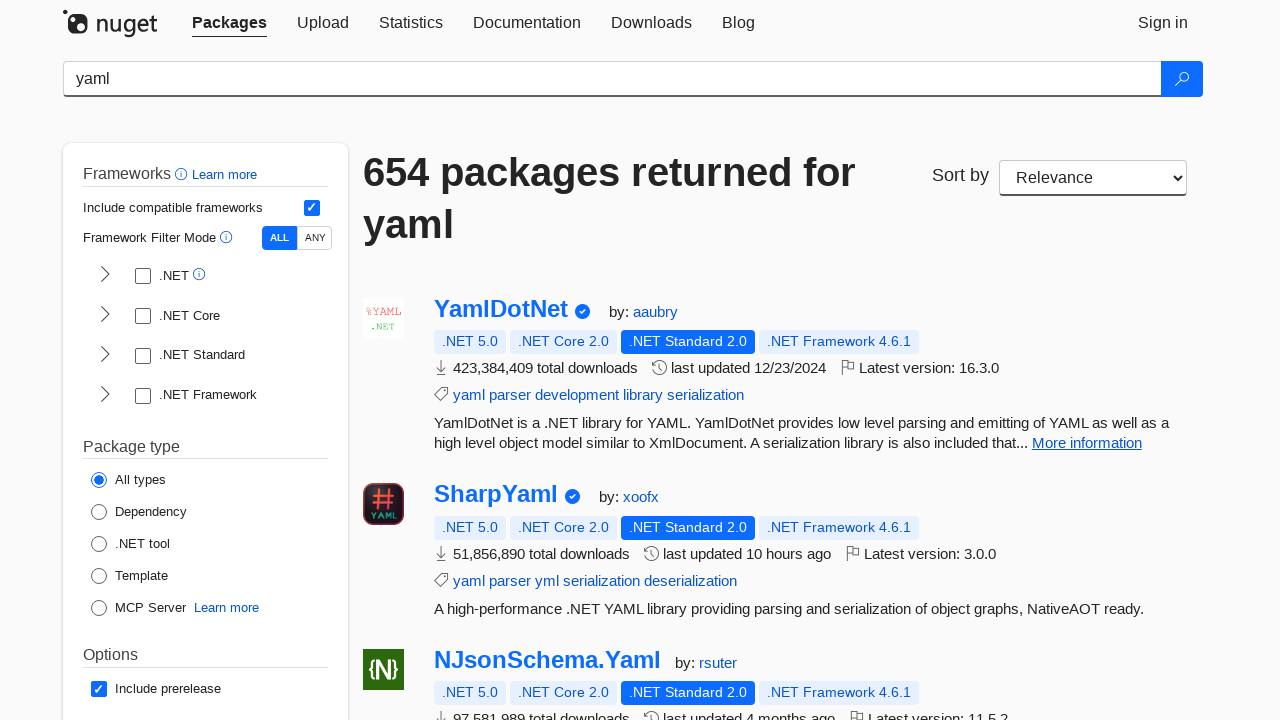

Verified package 'Nuke.Utilities.Text.Yaml' has non-empty title and description
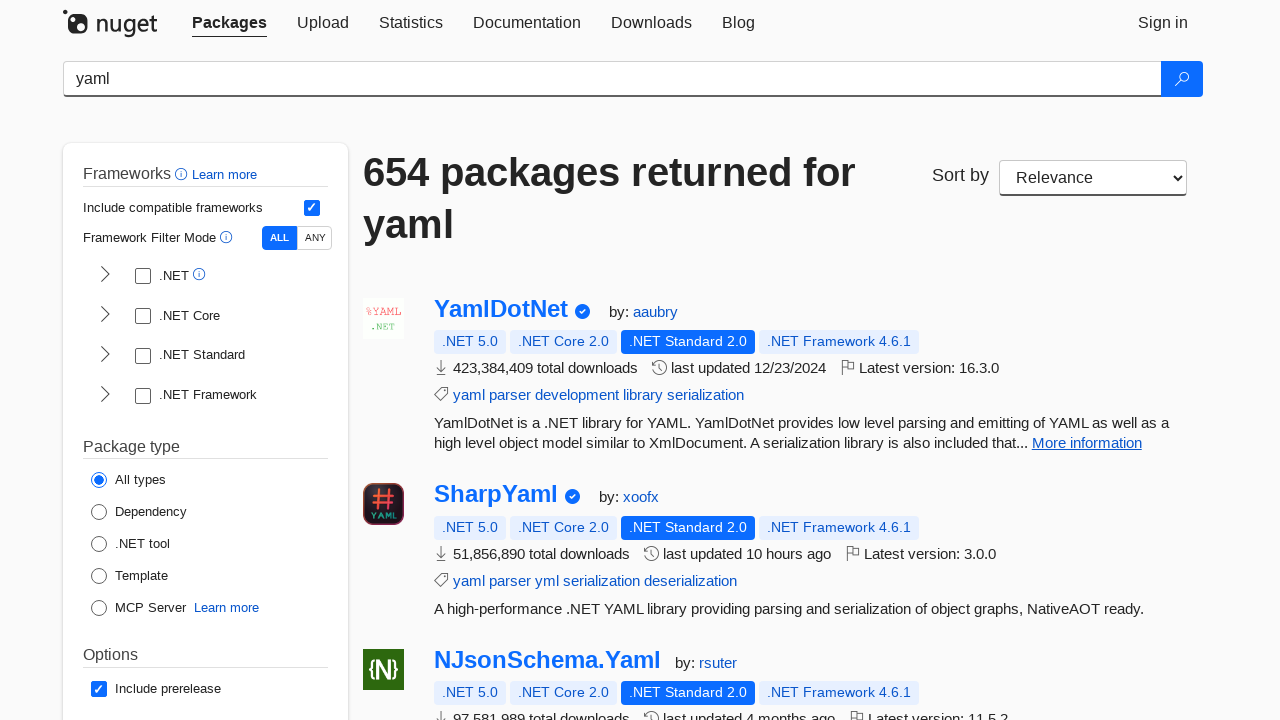

Verified package 'Microsoft.OpenApi' has non-empty title and description
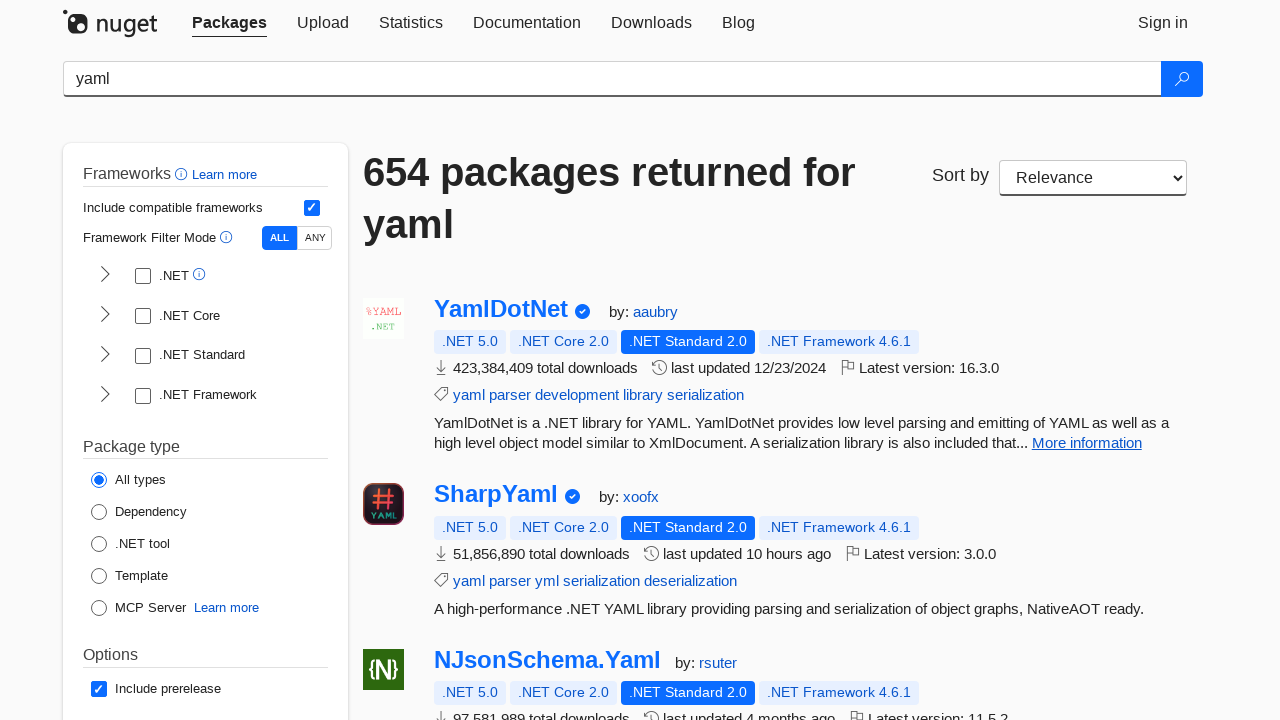

Verified package 'Rainbow.Storage.Yaml' has non-empty title and description
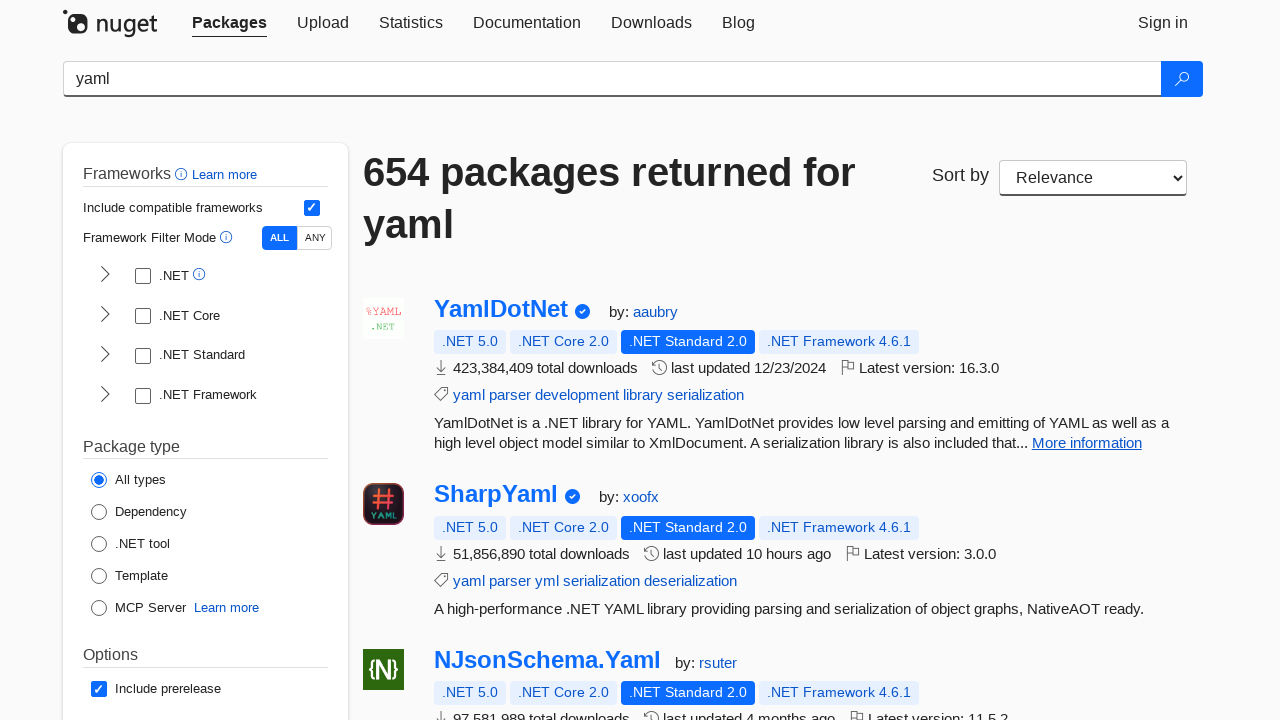

Verified package 'Cake.Yaml' has non-empty title and description
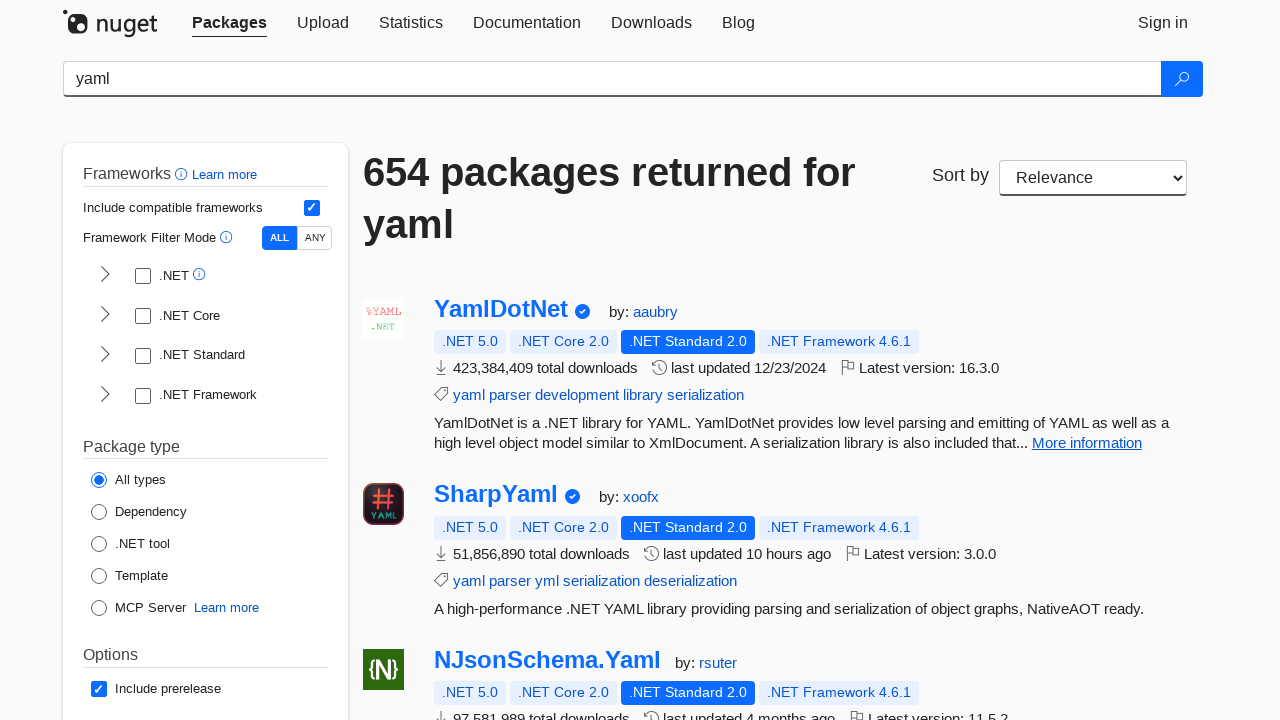

Verified package 'Microsoft.SemanticKernel.Yaml' has non-empty title and description
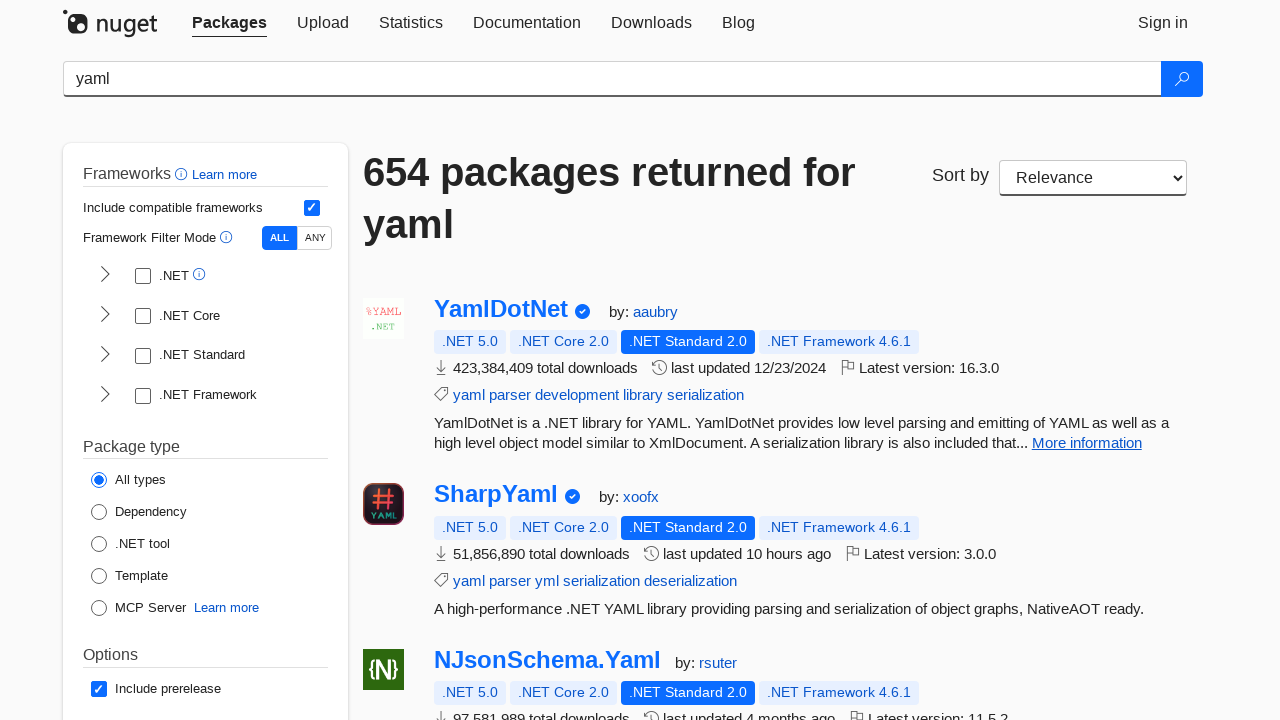

Verified package 'Microsoft.Extensions.Configuration.Yaml' has non-empty title and description
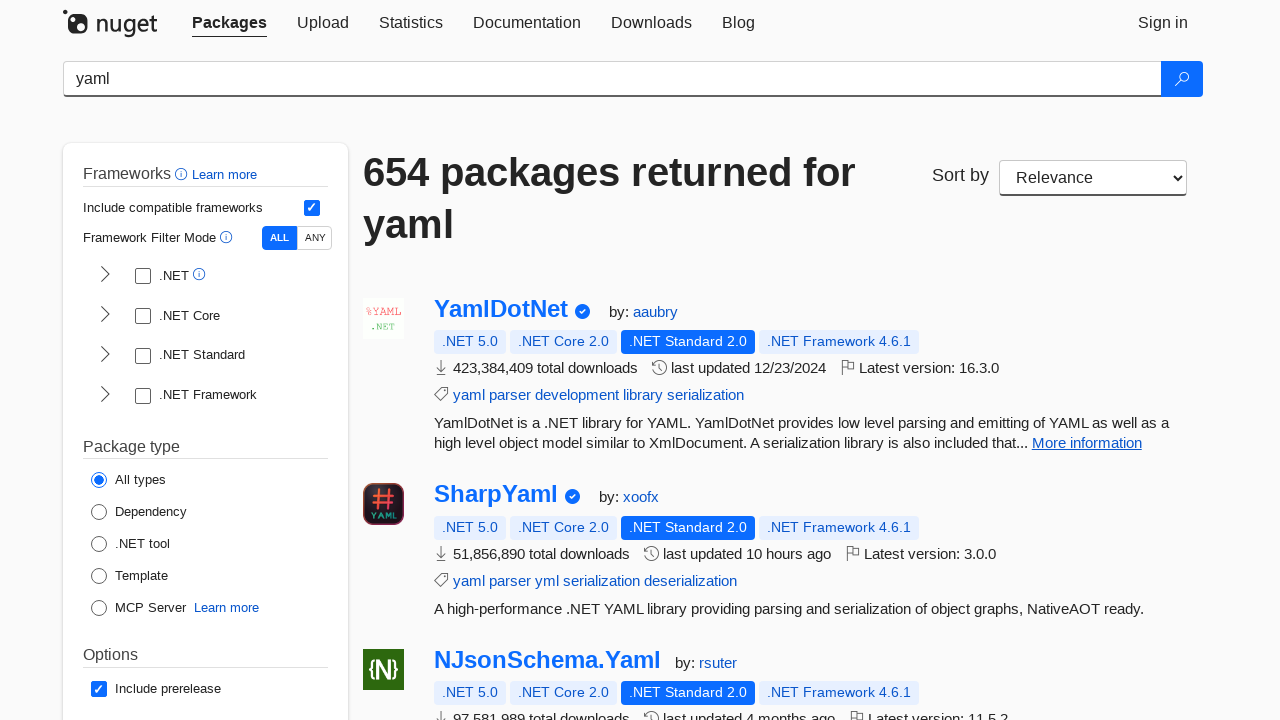

Verified package 'Zaabee.YamlDotNet' has non-empty title and description
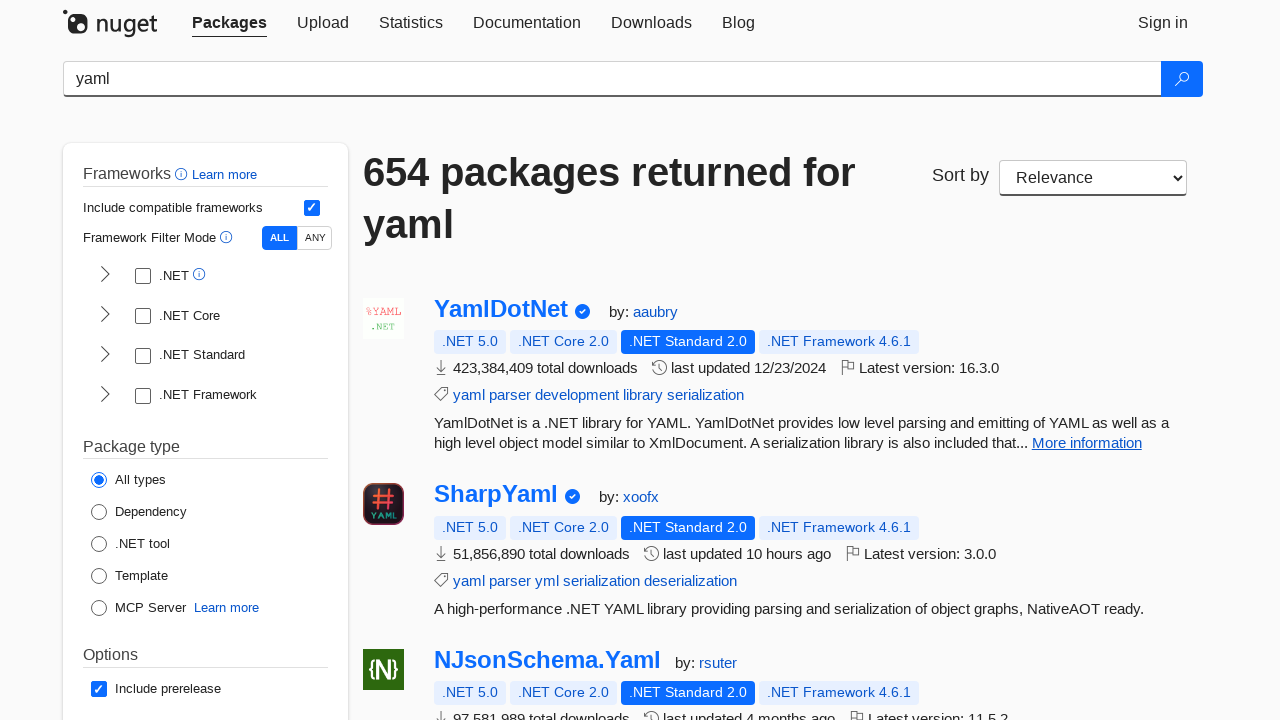

Verified package 'Yaml2JsonNode' has non-empty title and description
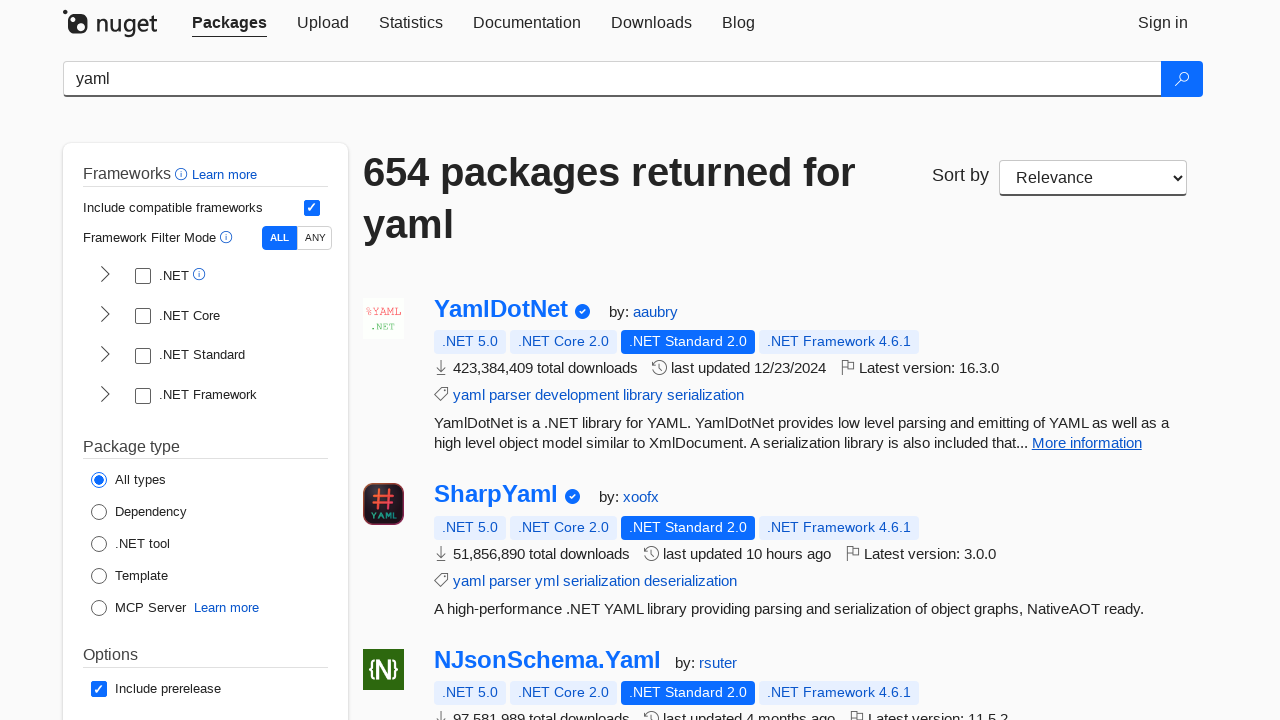

Verified package 'Microsoft.DocAsCode.ECMA2Yaml' has non-empty title and description
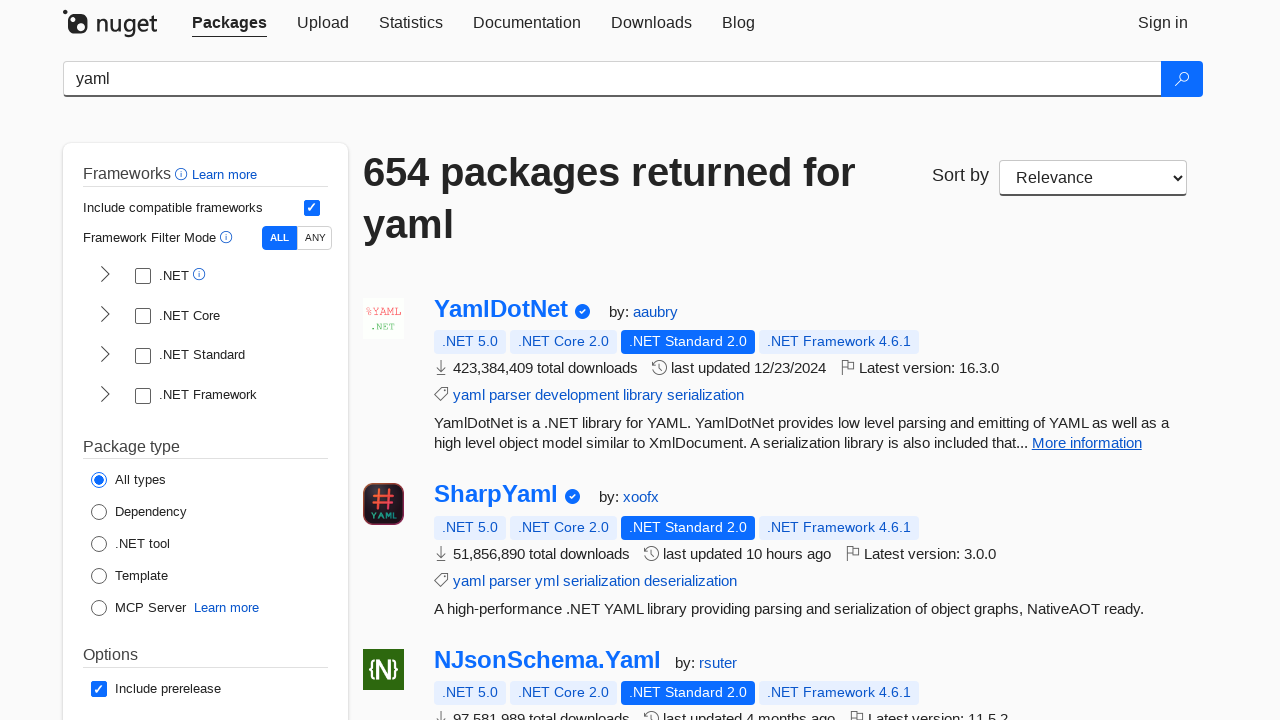

Verified package 'Statiq.Yaml' has non-empty title and description
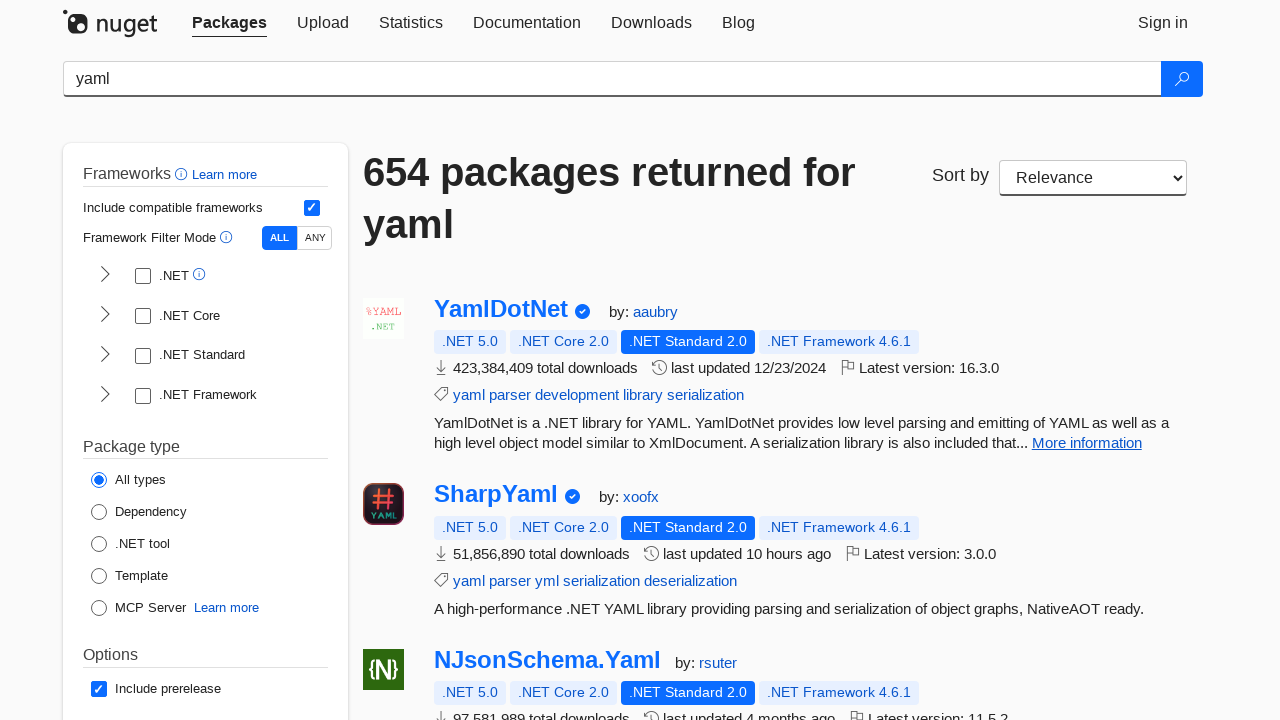

Verified package 'Wyam.Yaml' has non-empty title and description
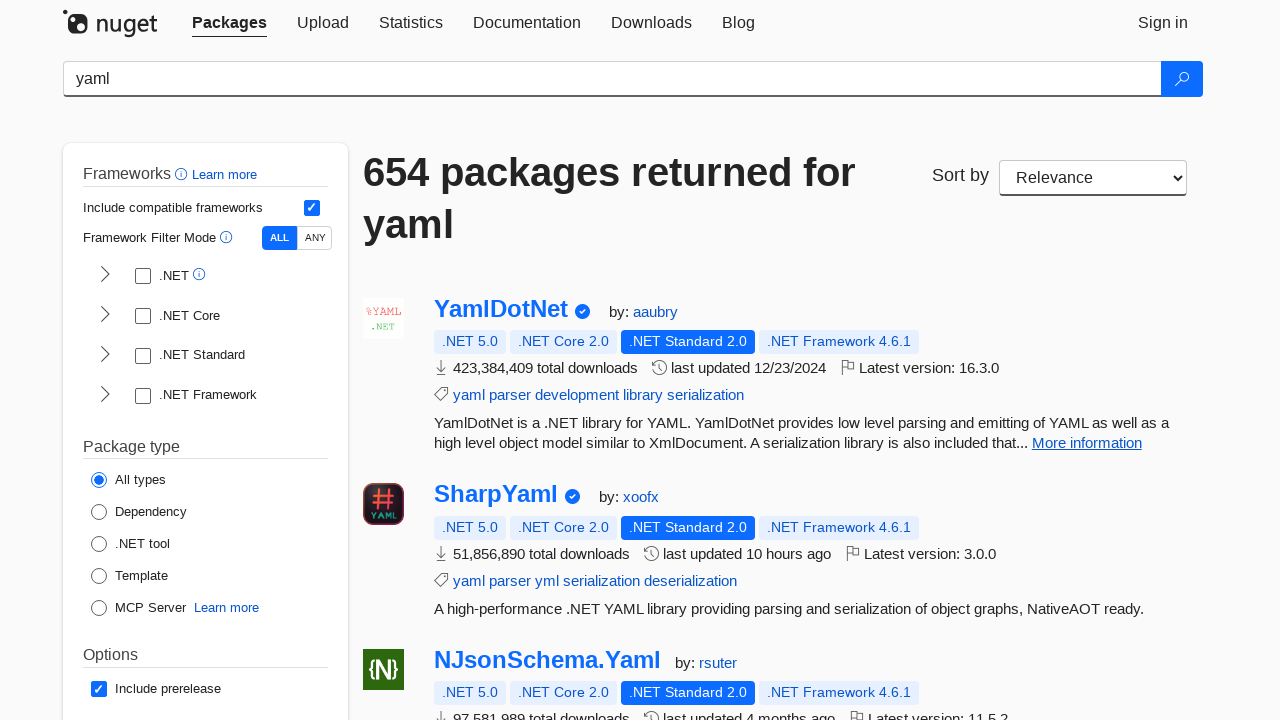

Verified package 'YamlDotNet.System.Text.Json' has non-empty title and description
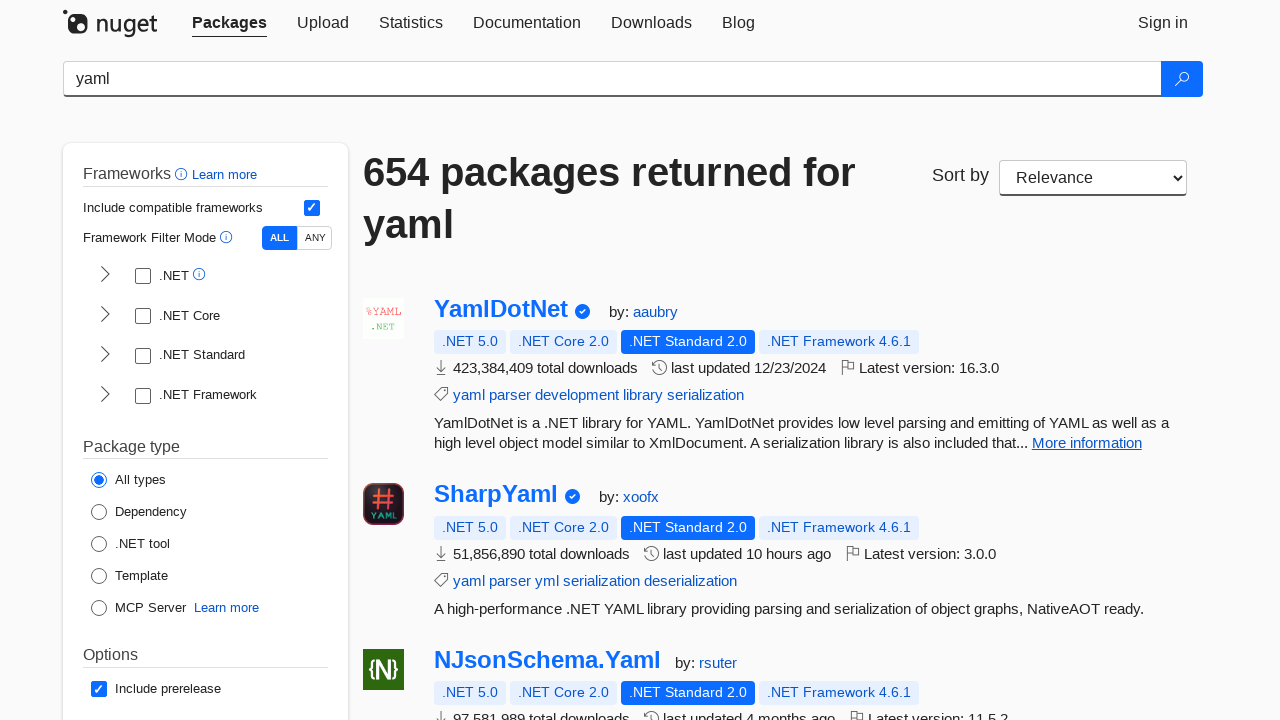

Verified package 'Neuroglia.Serialization.YamlDotNet' has non-empty title and description
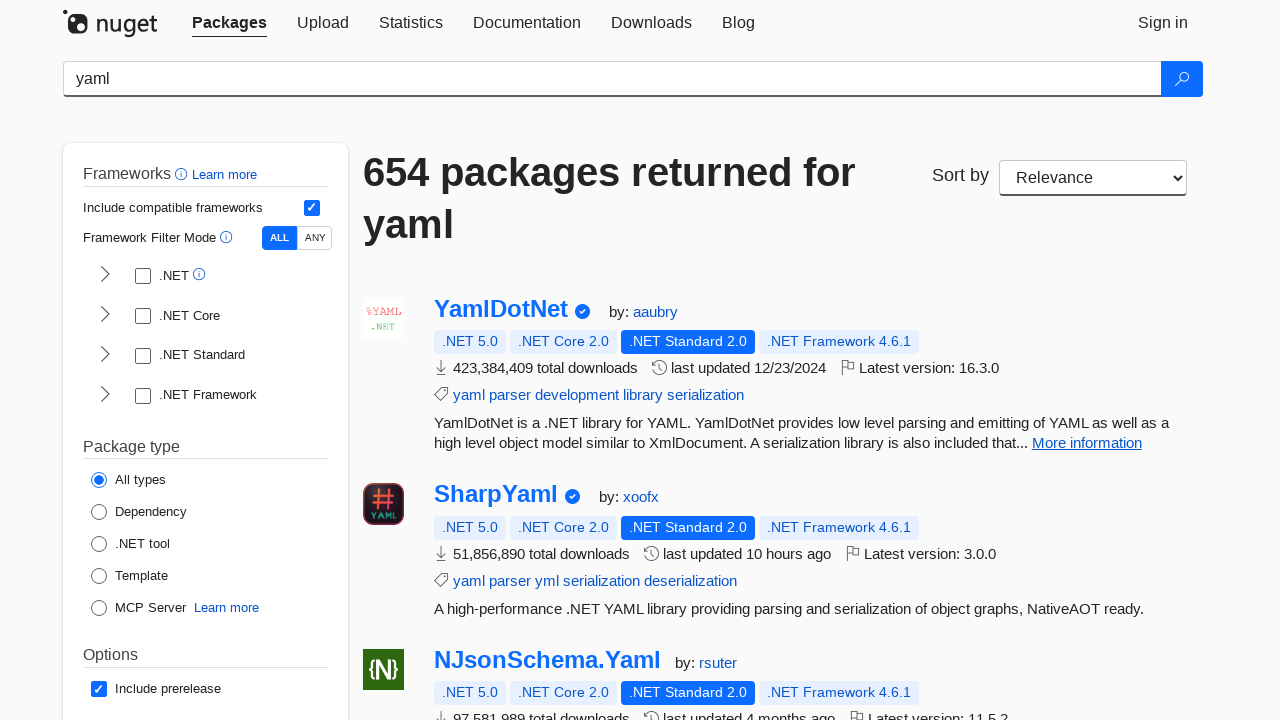

Verified package 'Microsoft.OpenApi.YamlReader' has non-empty title and description
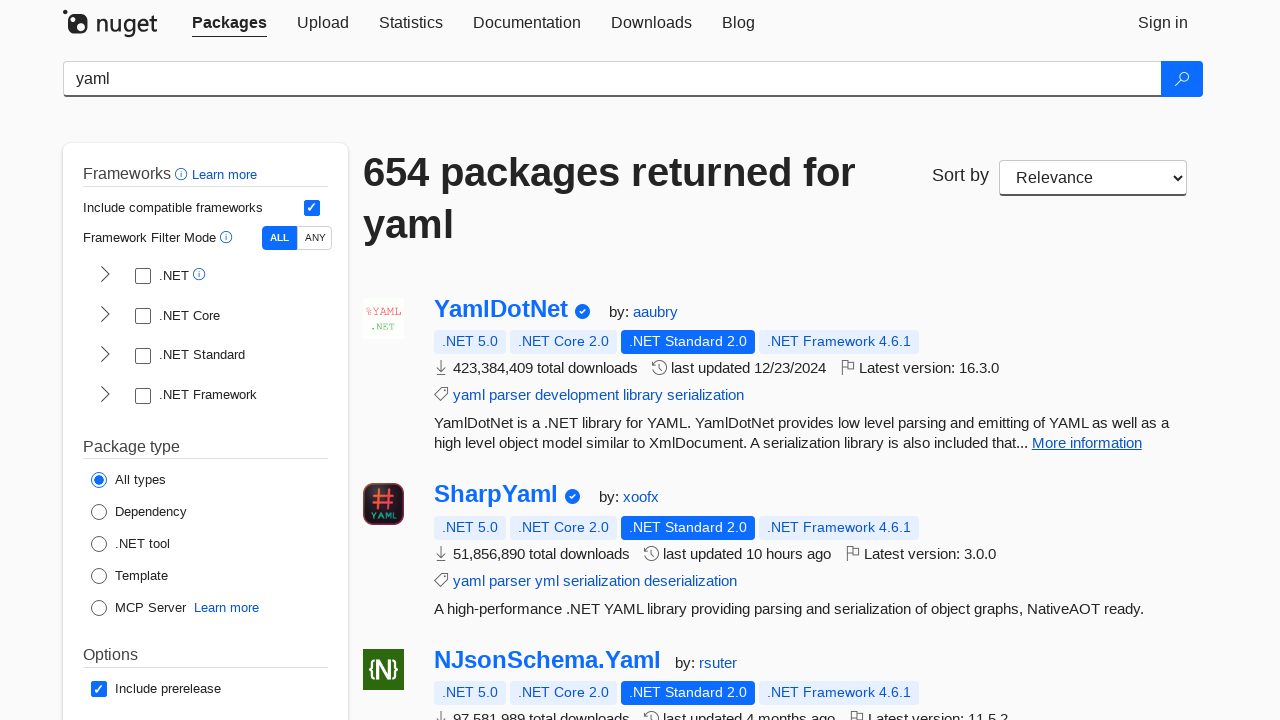

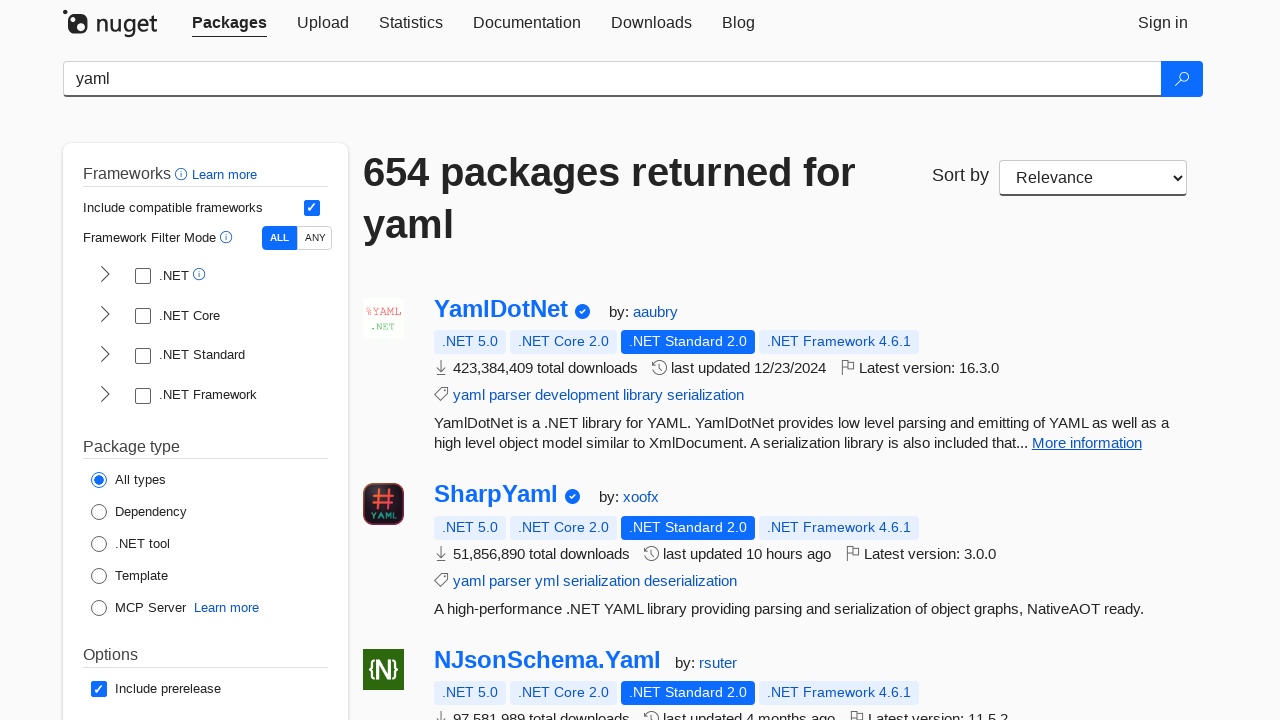